Tests the "Again and Again and Again" obstacle by repeatedly clicking a button until its text becomes "enough", then clicking once more

Starting URL: https://obstaclecourse.tricentis.com/Obstacles/81121

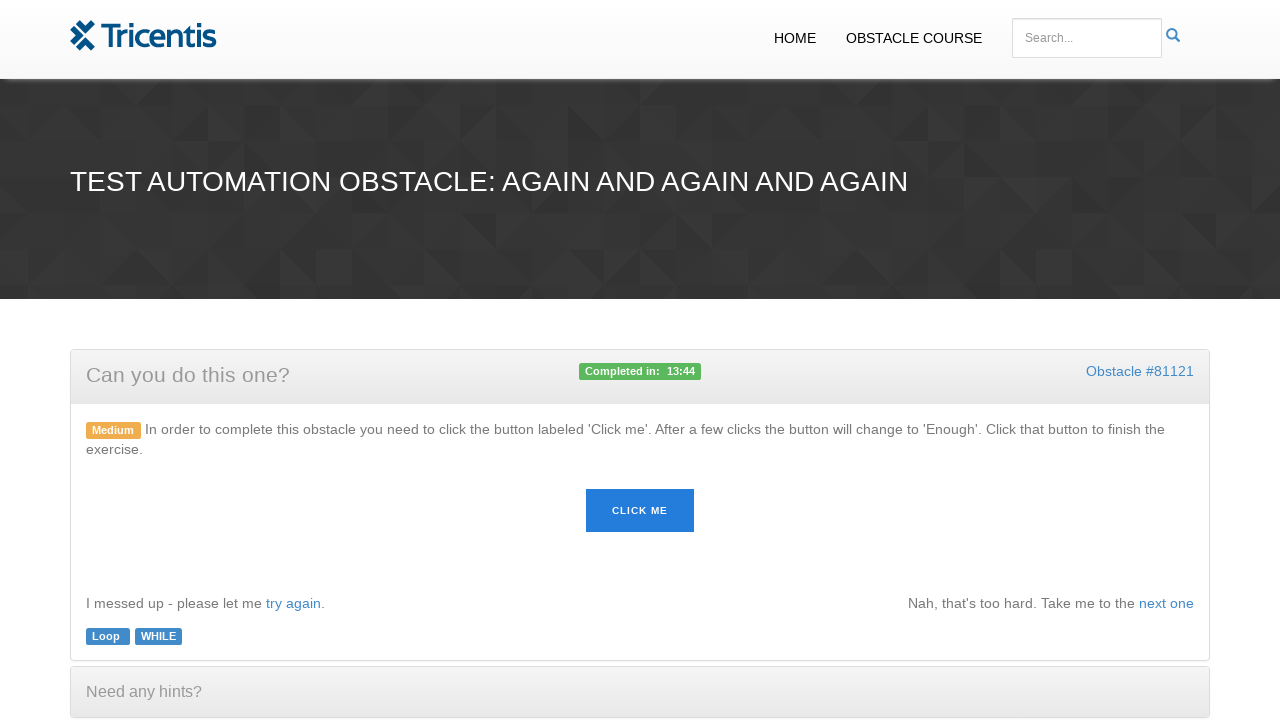

Navigated to 'Again and Again and Again' obstacle page
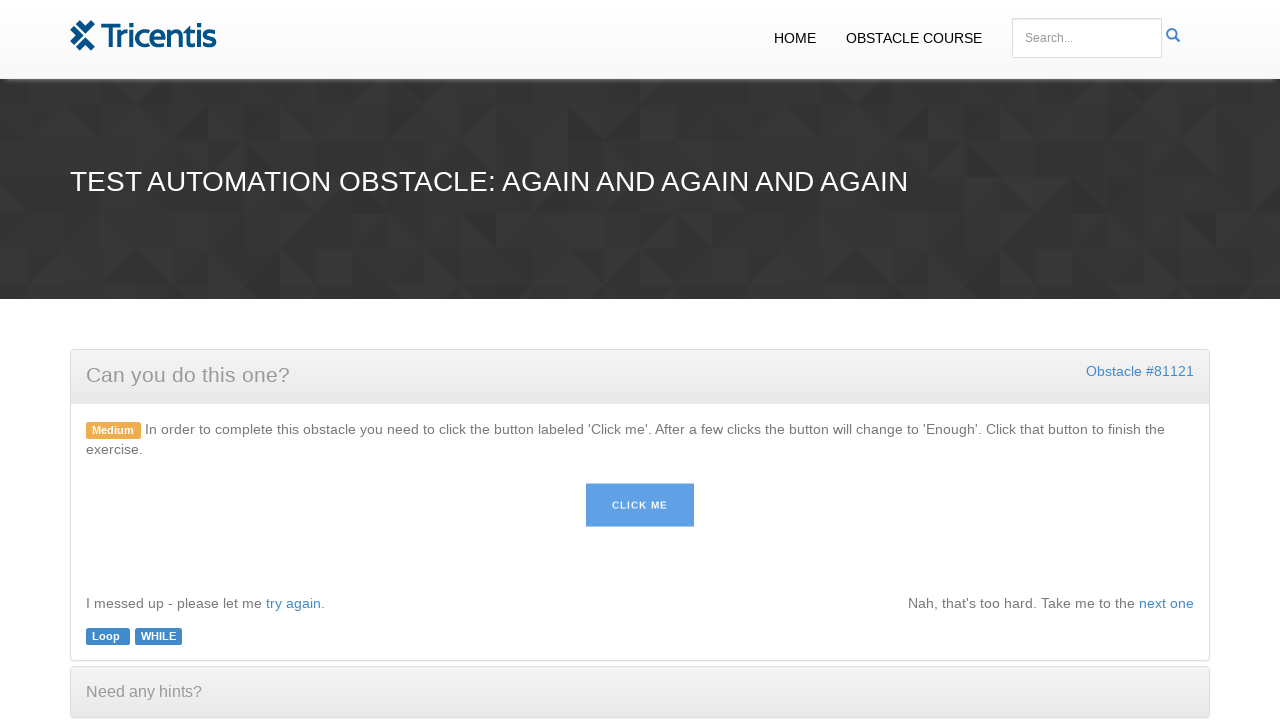

Located the button element
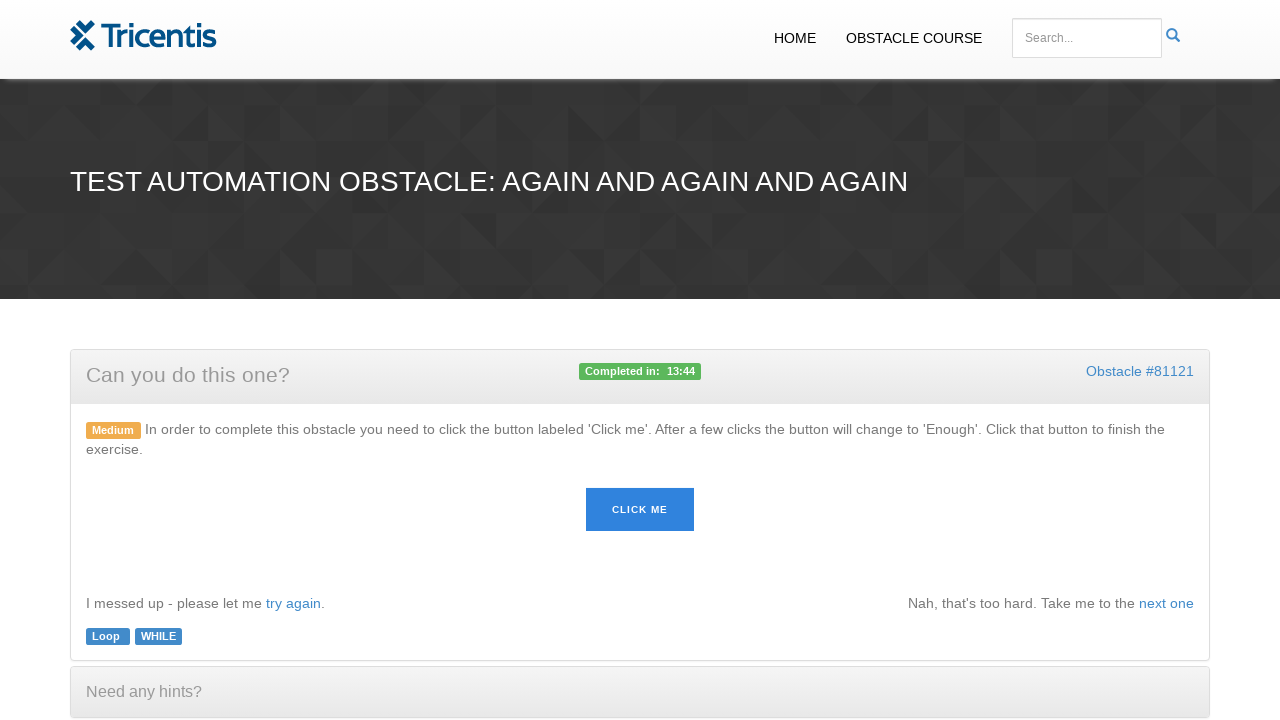

Clicked button, current text: 'CLICK ME' at (640, 361) on #button
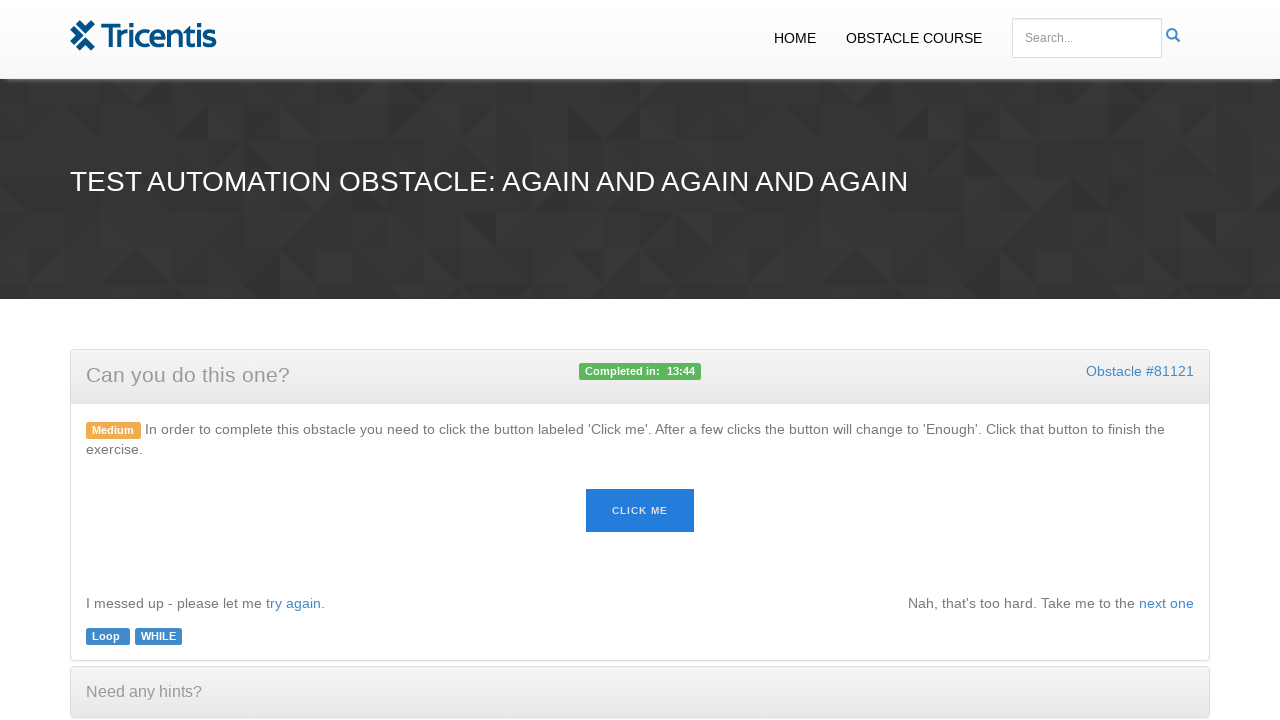

Clicked button, current text: 'CLICK ME' at (640, 511) on #button
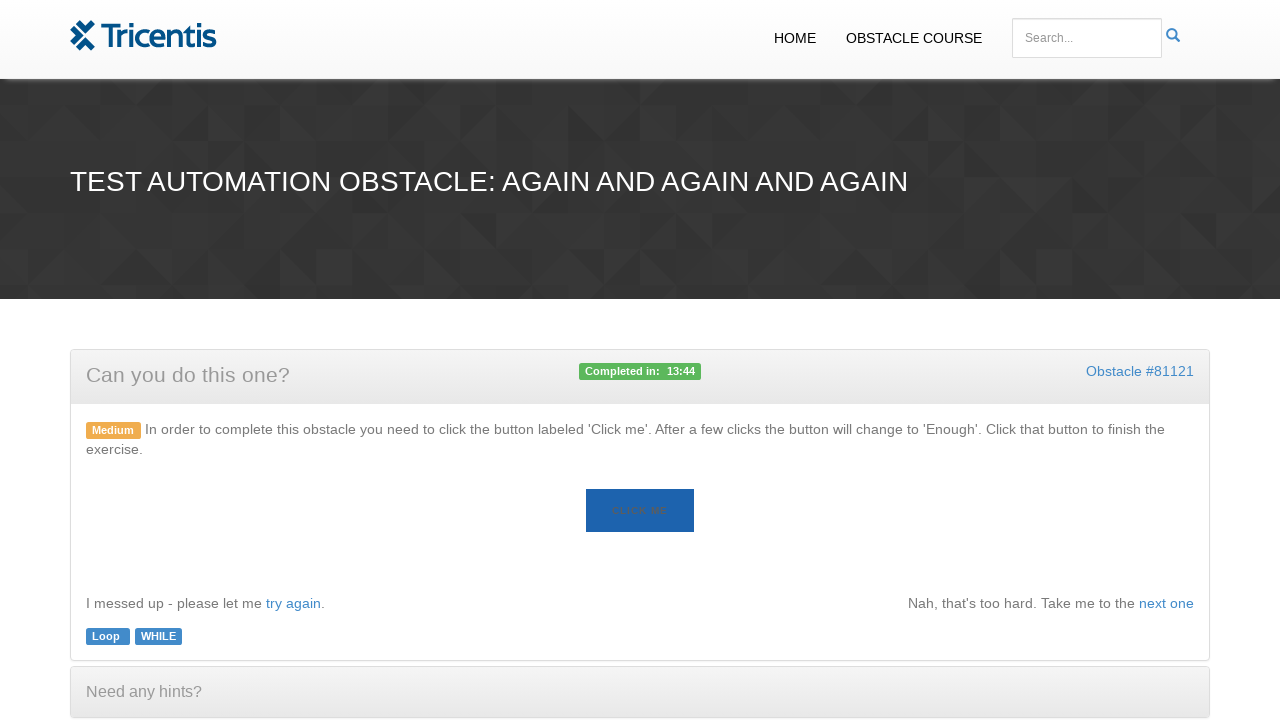

Clicked button, current text: 'CLICK ME' at (640, 511) on #button
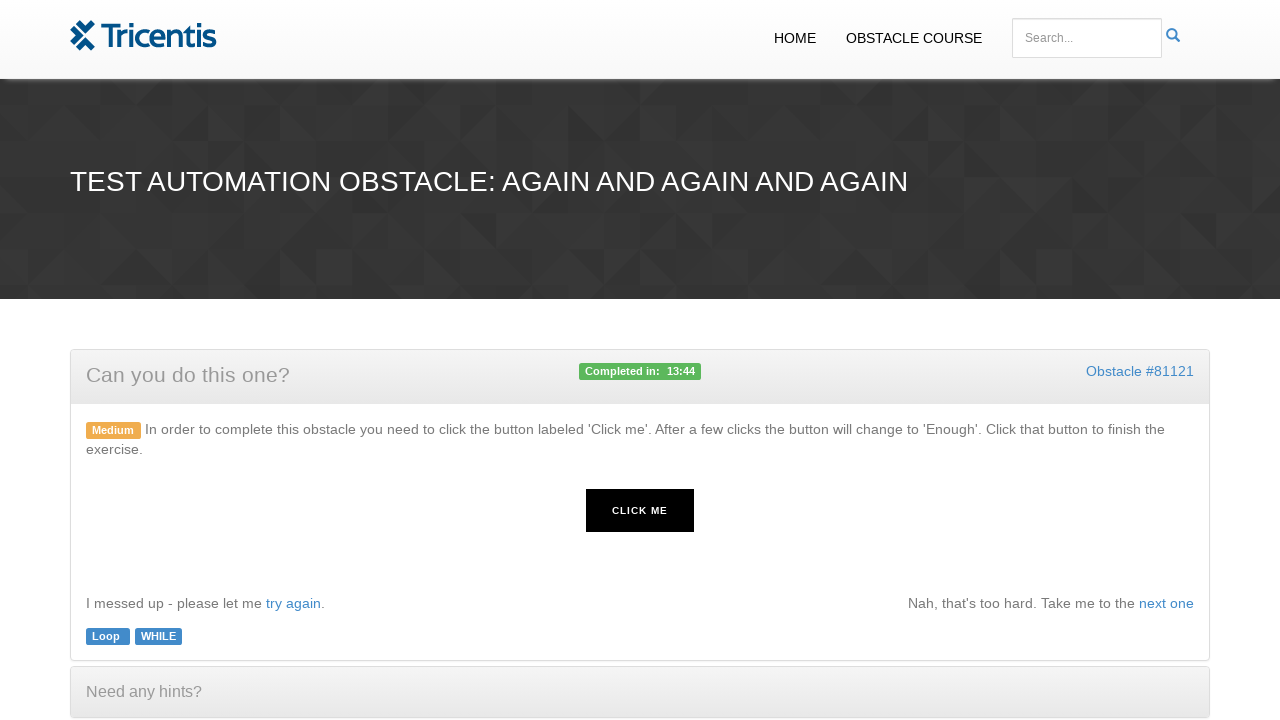

Clicked button, current text: 'CLICK ME' at (640, 511) on #button
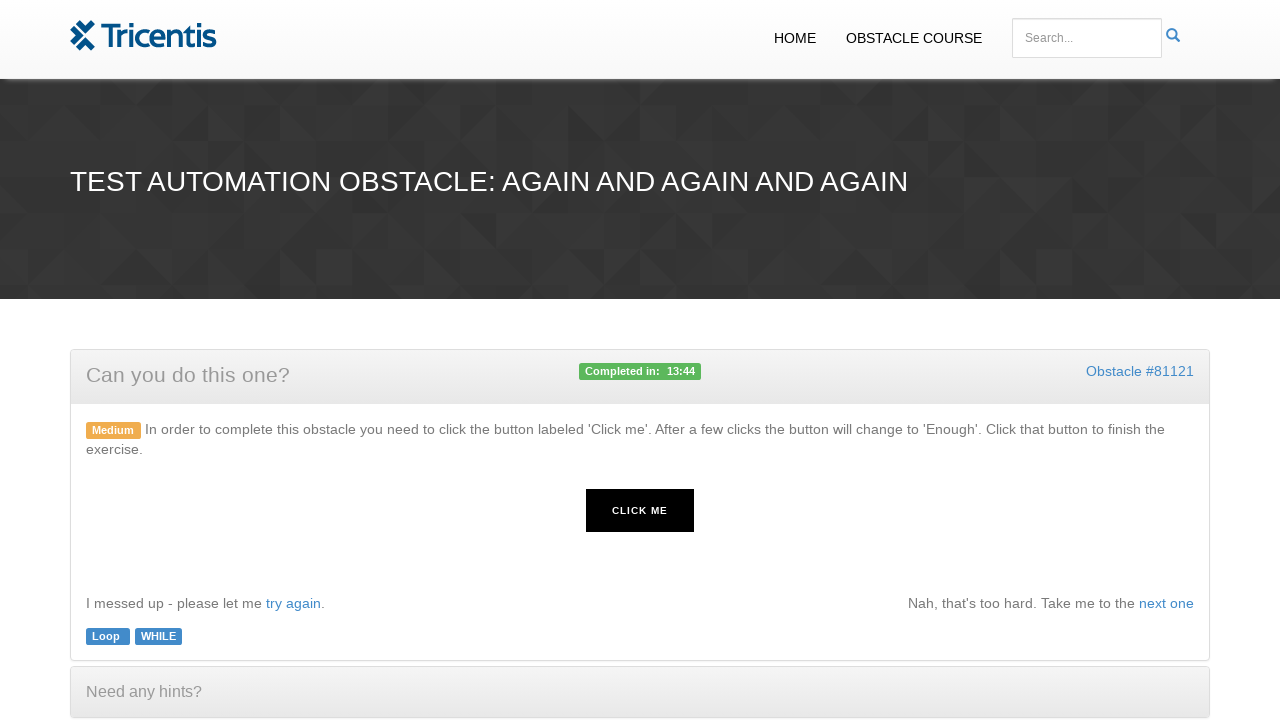

Clicked button, current text: 'CLICK ME' at (640, 511) on #button
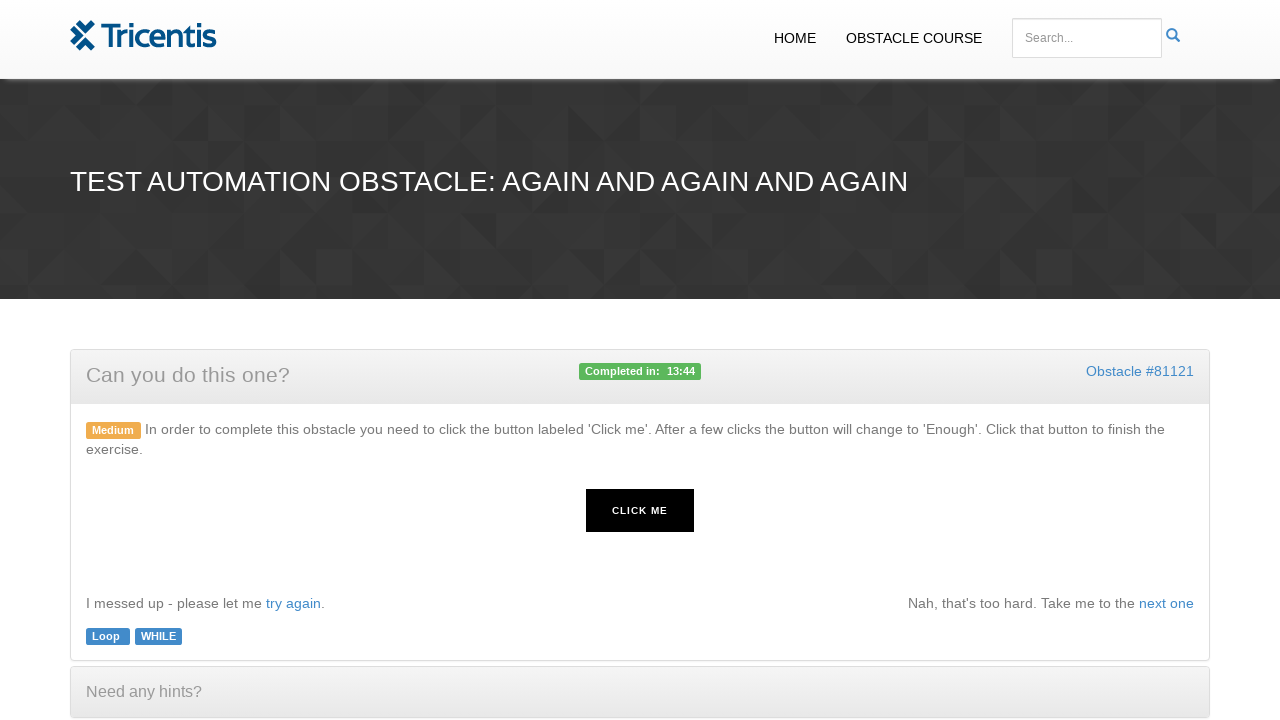

Clicked button, current text: 'ENOUGH' at (640, 511) on #button
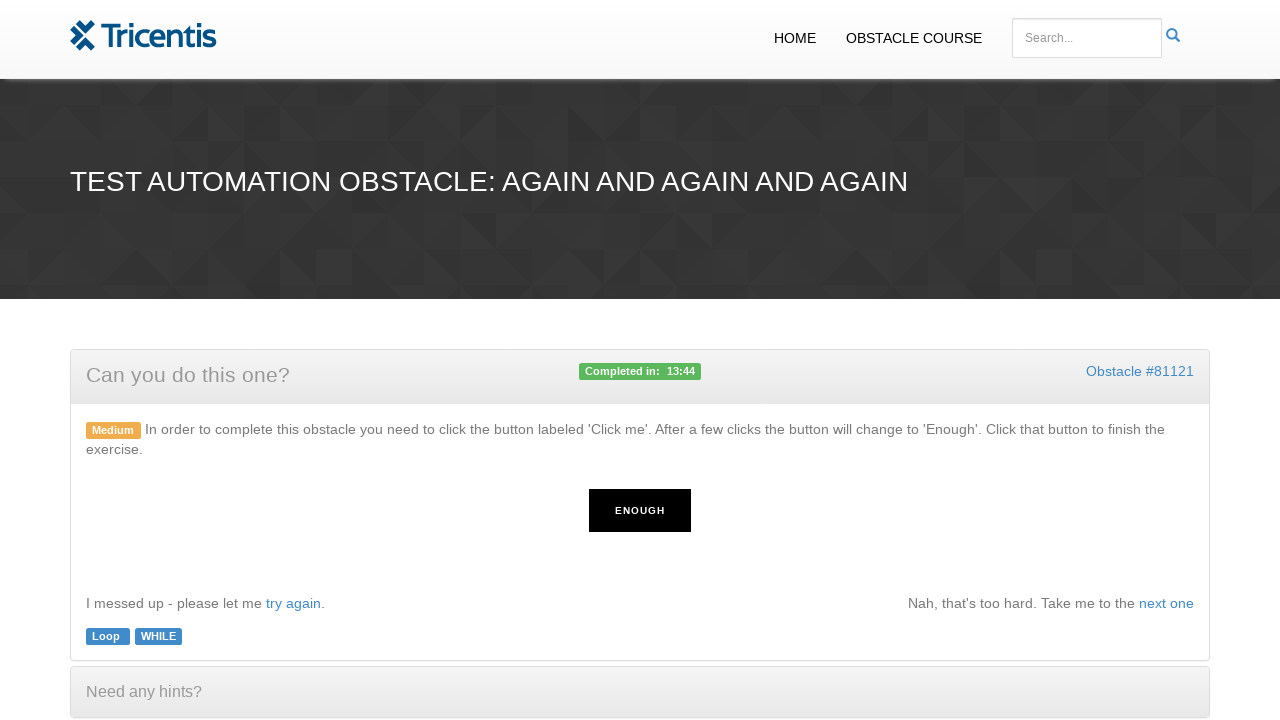

Clicked button one final time after text reached 'enough' at (640, 511) on #button
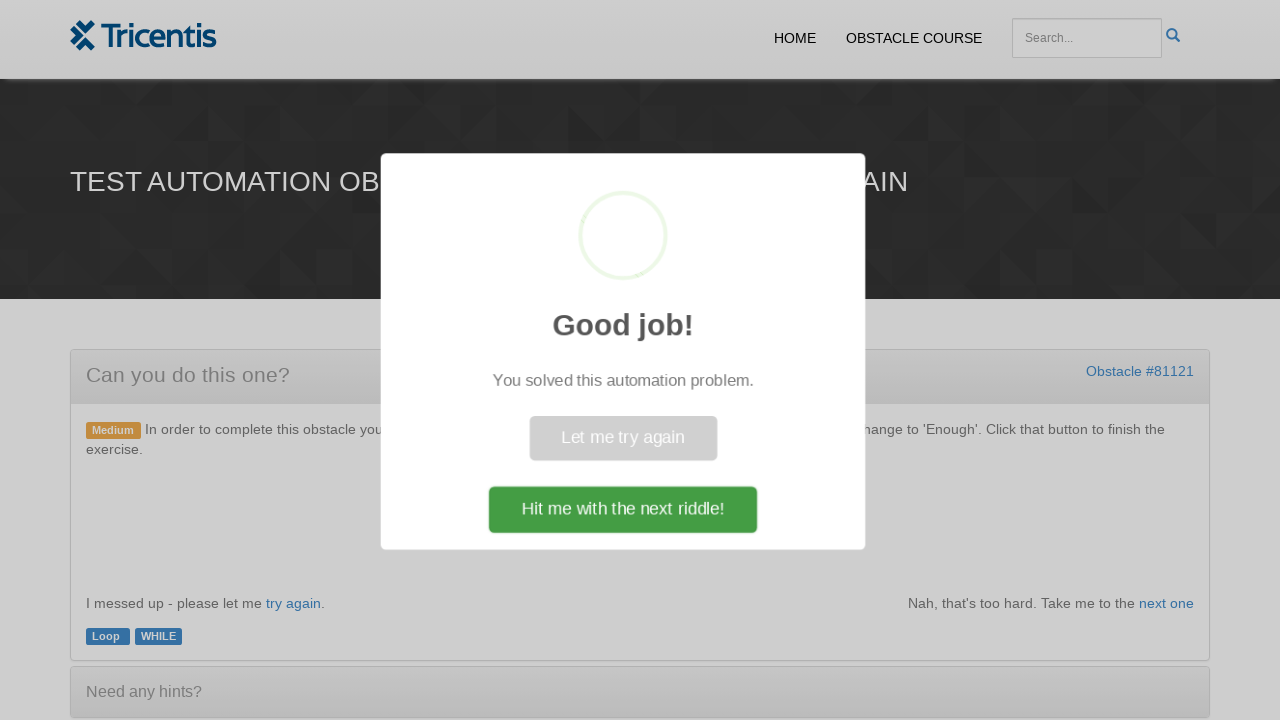

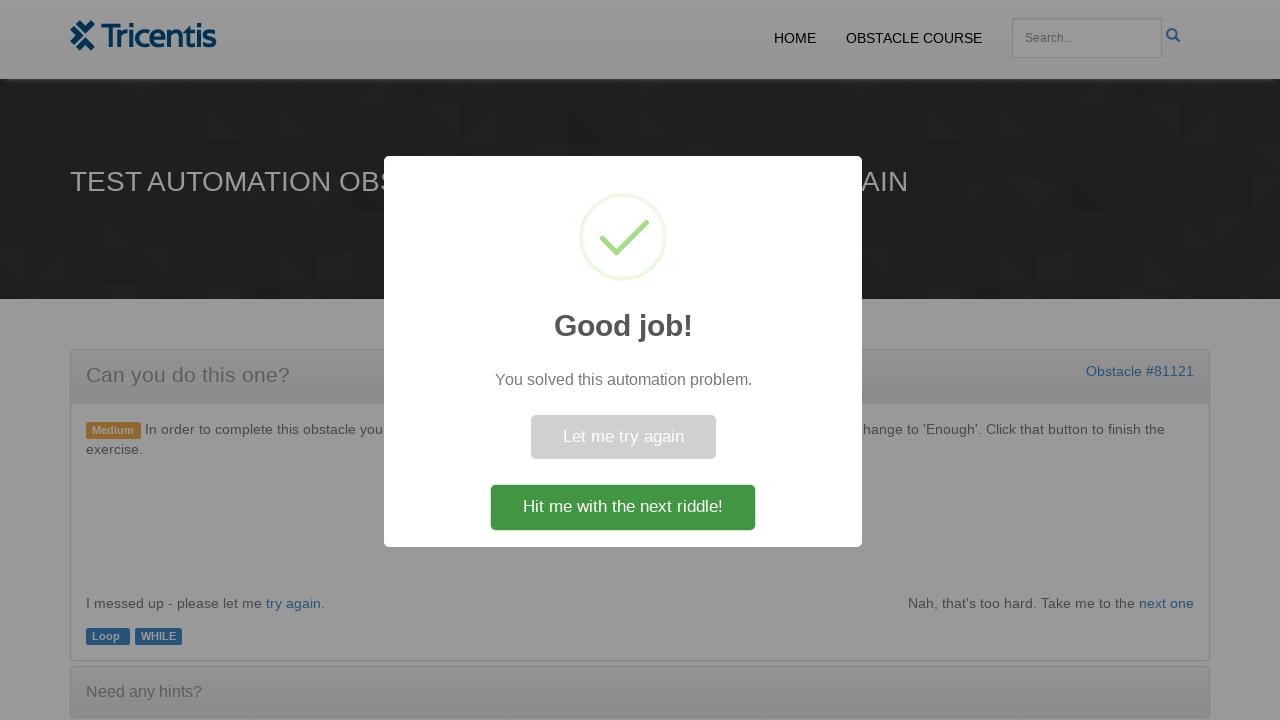